Tests clearing the textarea field after entering text

Starting URL: https://bonigarcia.dev/selenium-webdriver-java/web-form.html

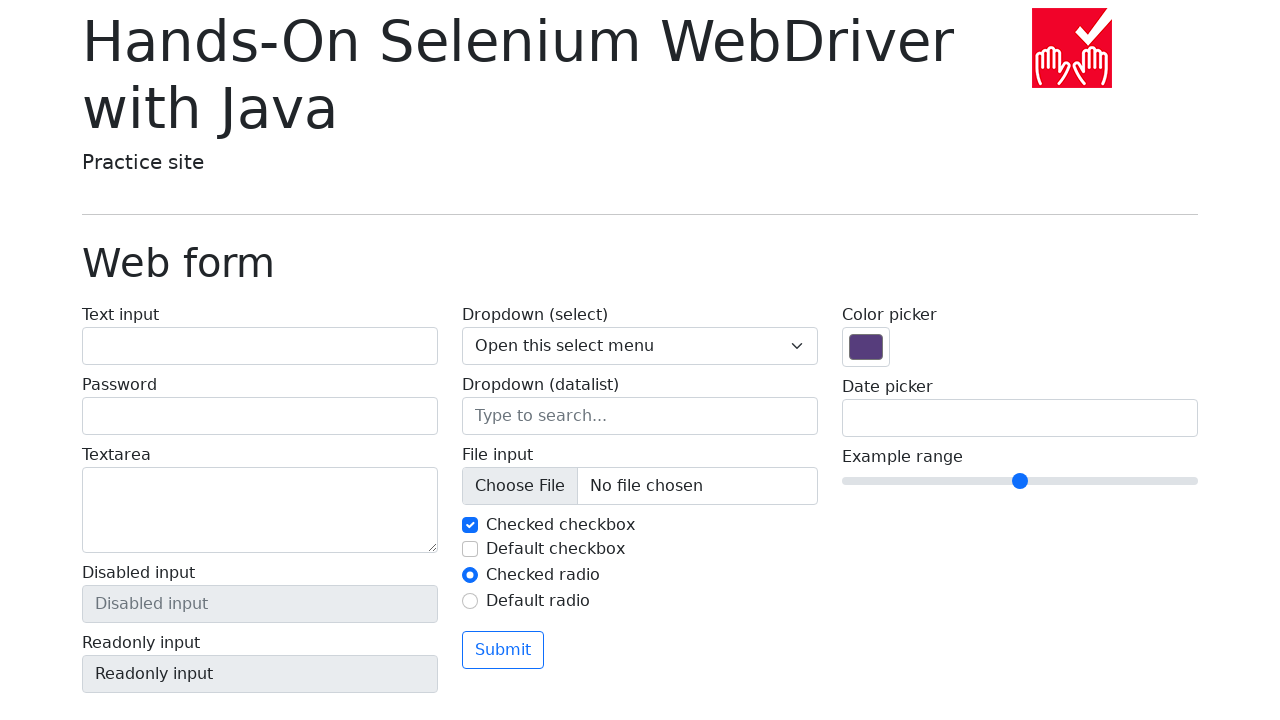

Filled textarea field with 'Test text to be cleared' on textarea[name='my-textarea']
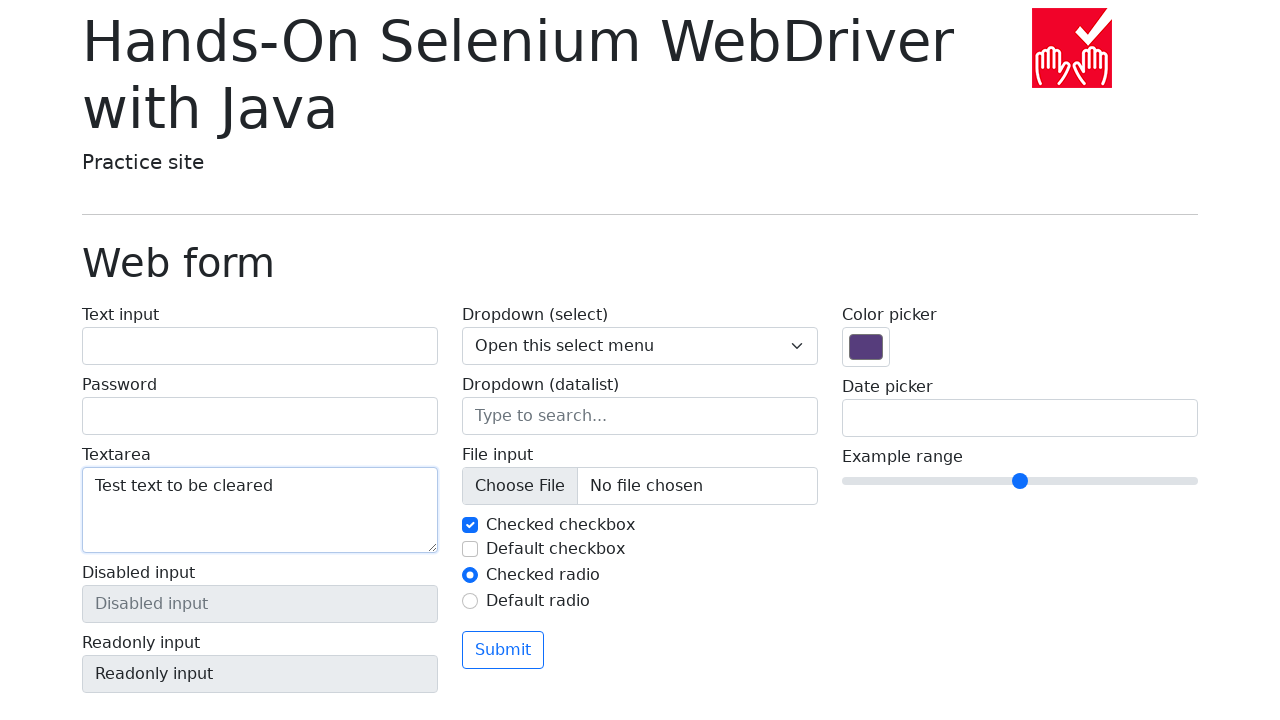

Cleared the textarea field on textarea[name='my-textarea']
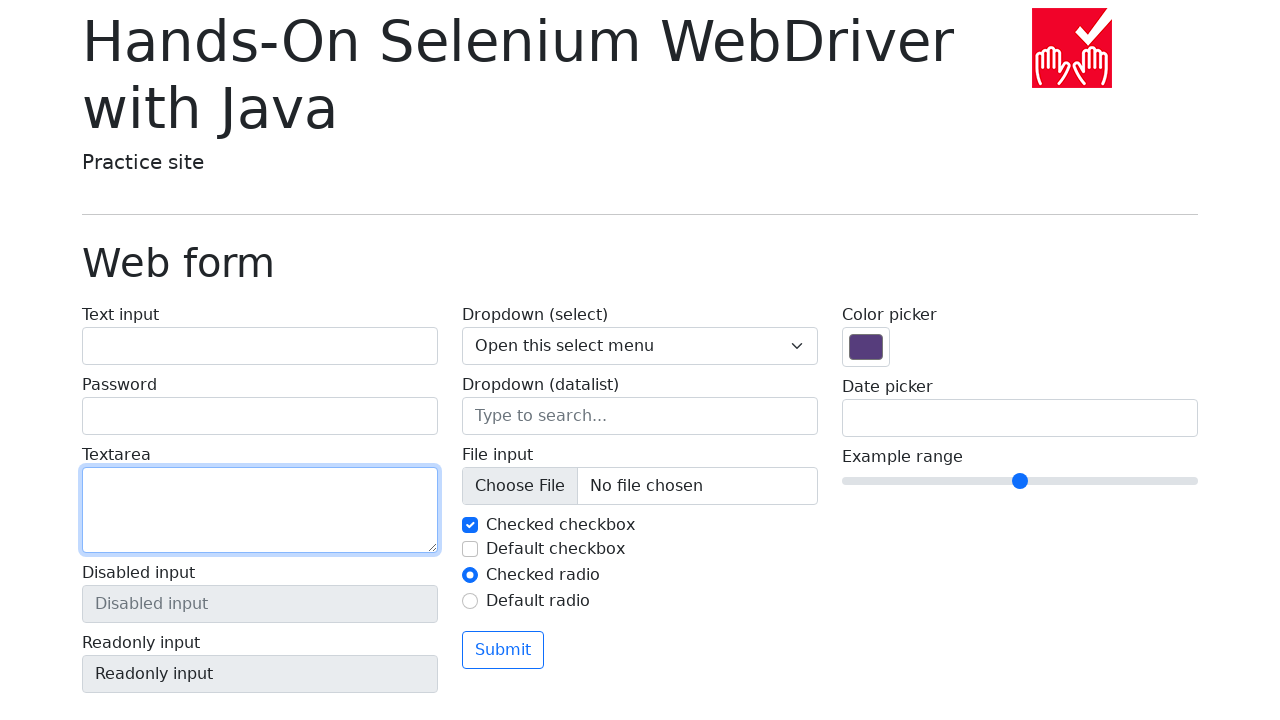

Verified textarea field is empty
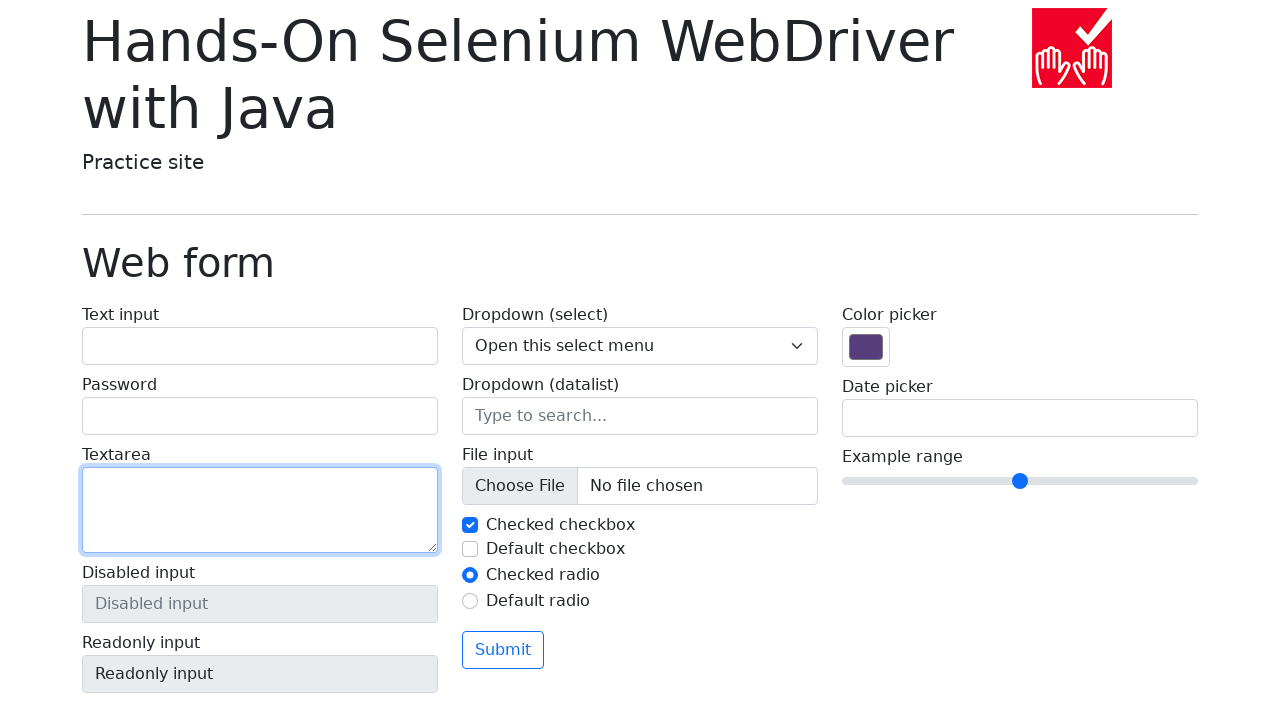

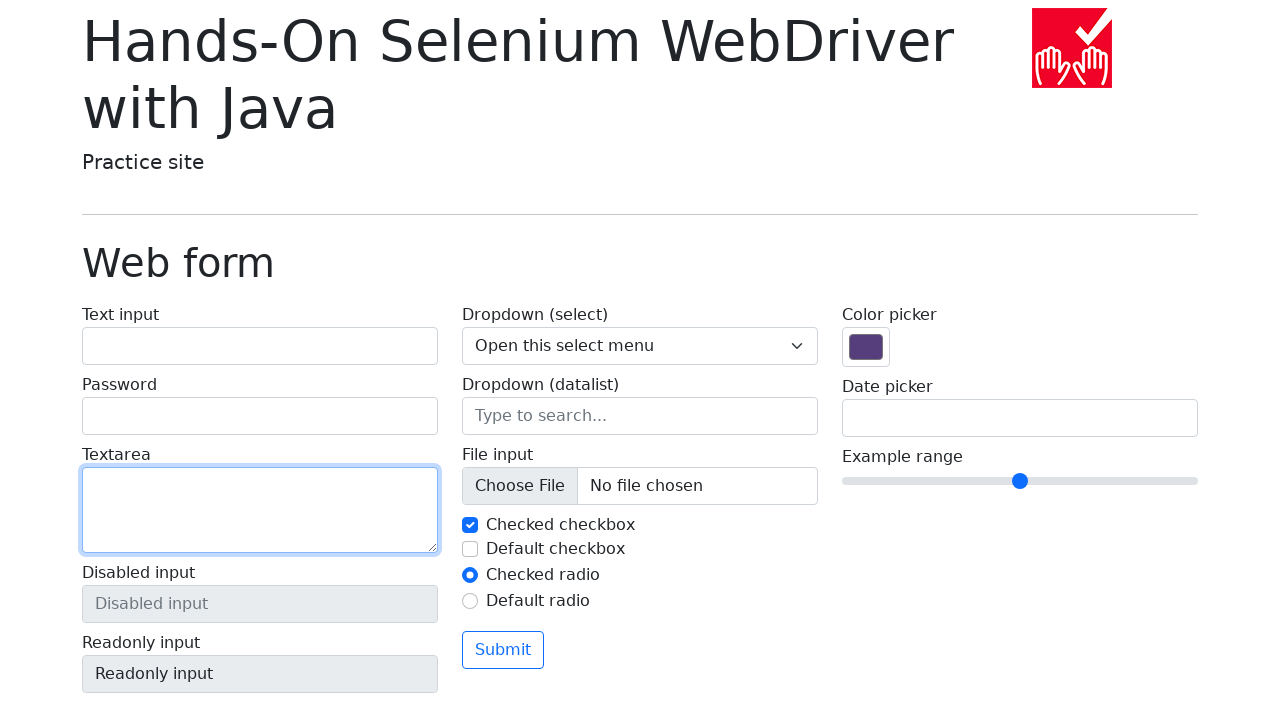